Tests JavaScript alert handling by clicking a button to trigger an alert and then accepting it

Starting URL: https://demo.automationtesting.in/Alerts.html

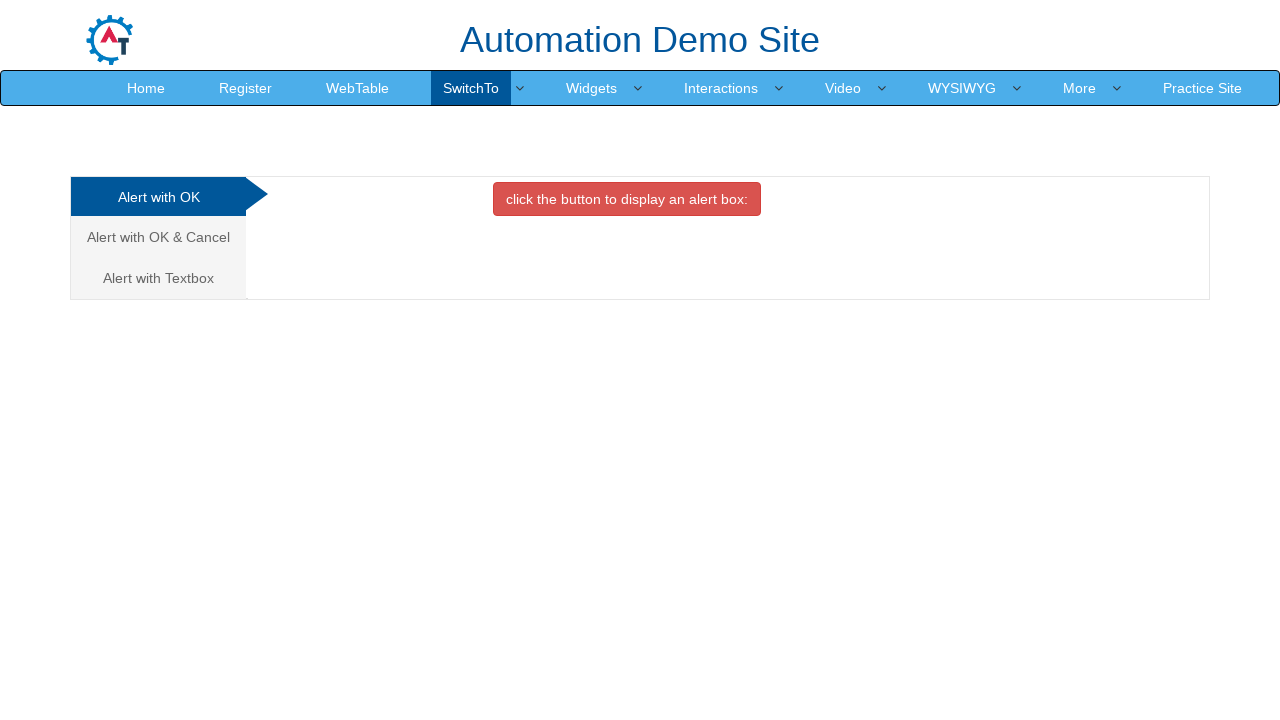

Clicked on the first tab (Alert with OK) at (158, 197) on xpath=/html/body/div[1]/div/div/div/div[1]/ul/li[1]/a
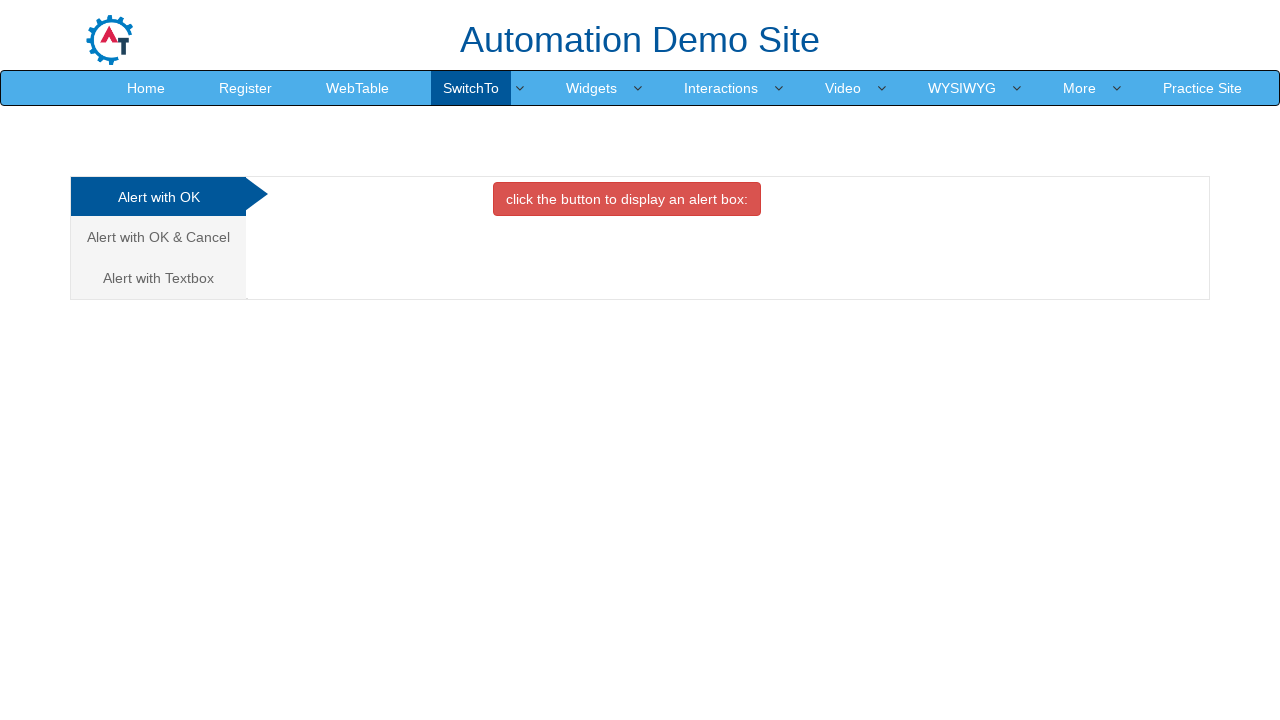

Clicked button to trigger alert at (627, 199) on xpath=/html/body/div[1]/div/div/div/div[2]/div[1]/button
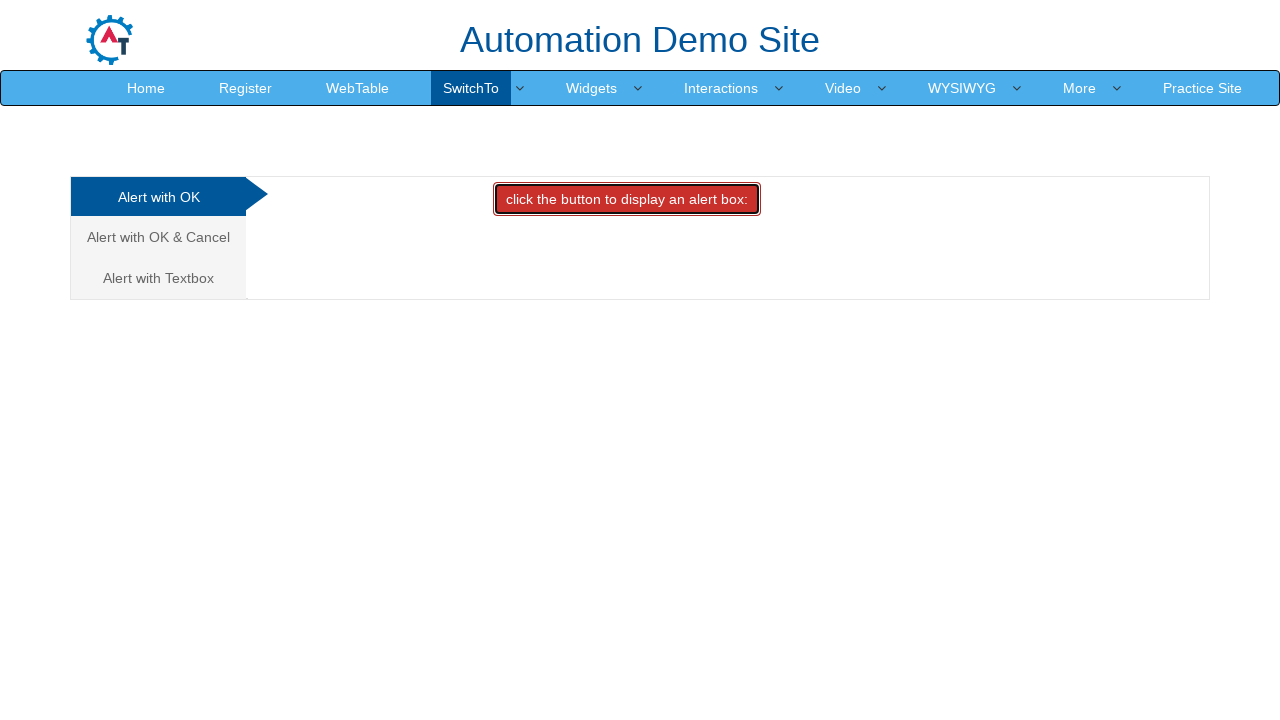

Set up dialog handler to accept alert
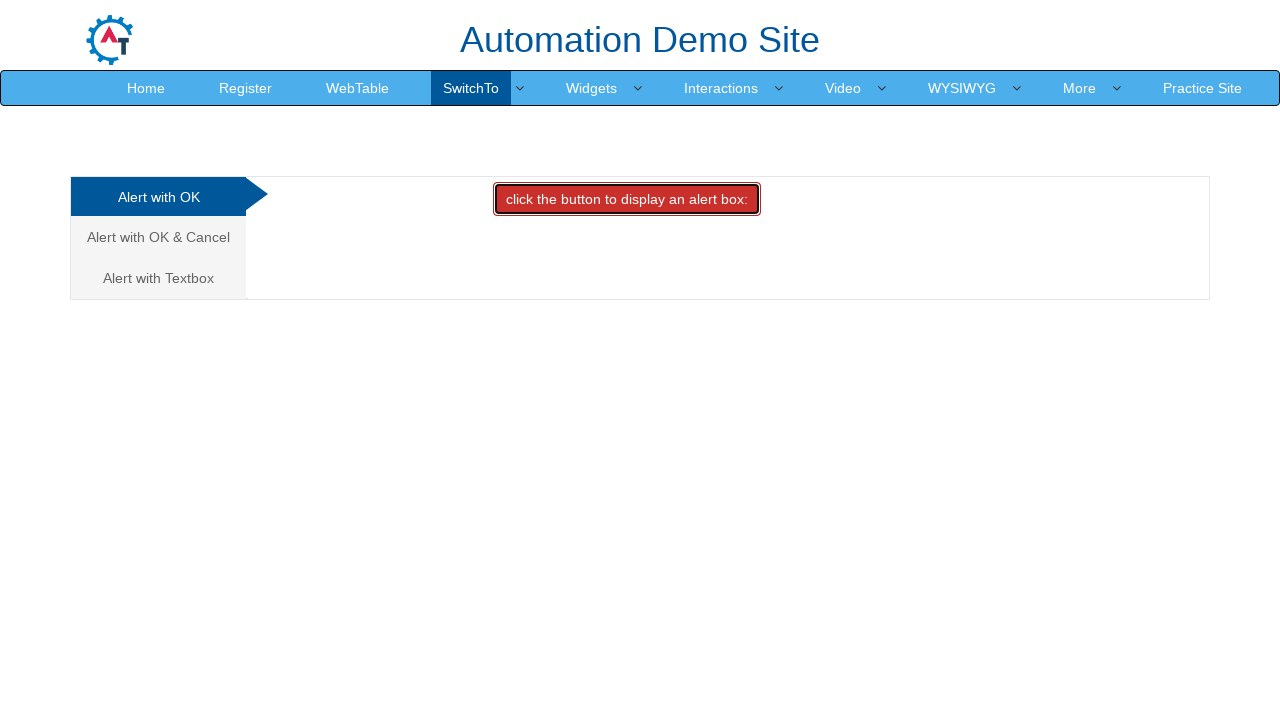

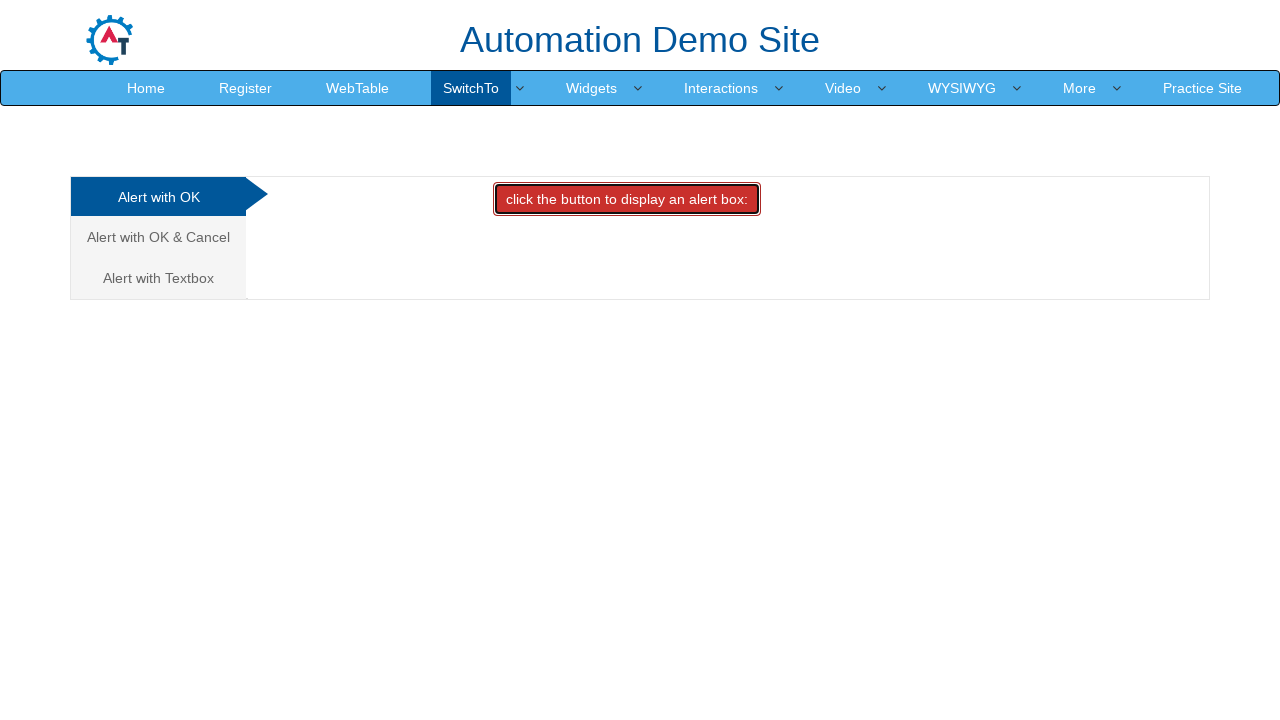